Tests the context menu functionality by navigating to the context menu page, right-clicking on the designated area, and verifying that an alert appears with the expected message.

Starting URL: https://the-internet.herokuapp.com/

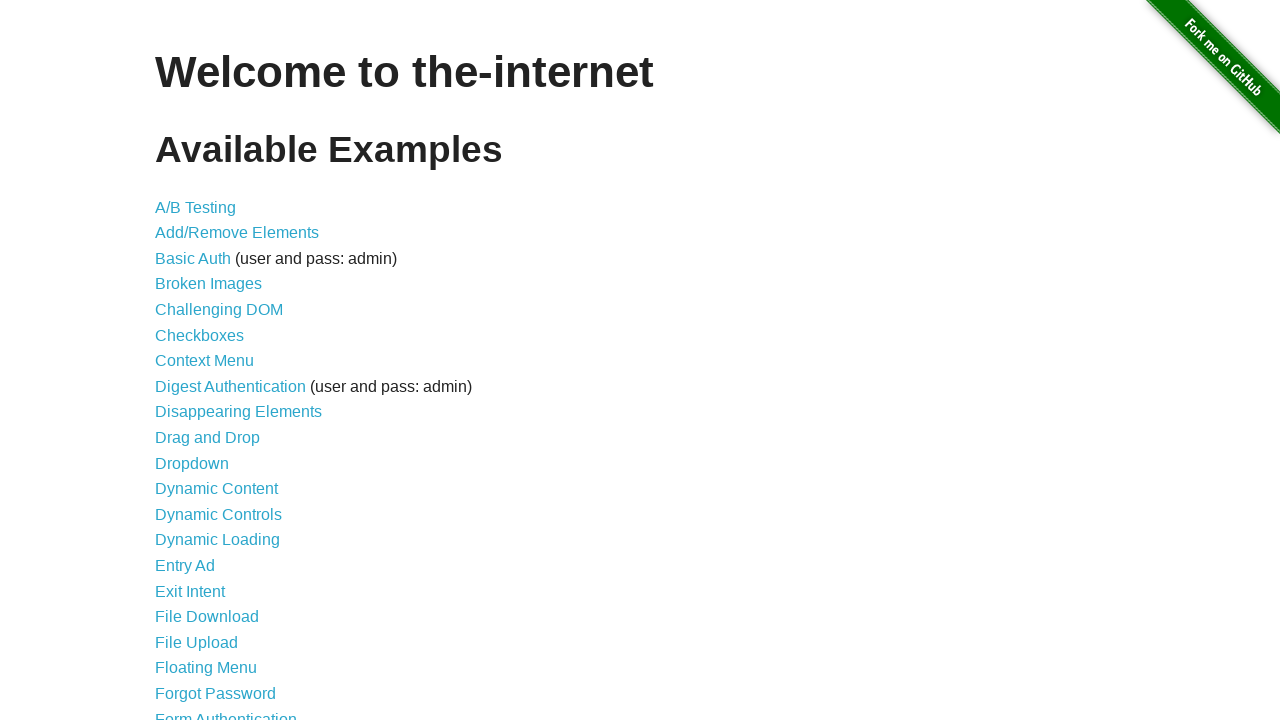

Clicked on Context Menu link in the list at (204, 361) on xpath=//*[@id="content"]/ul/li[7]/a
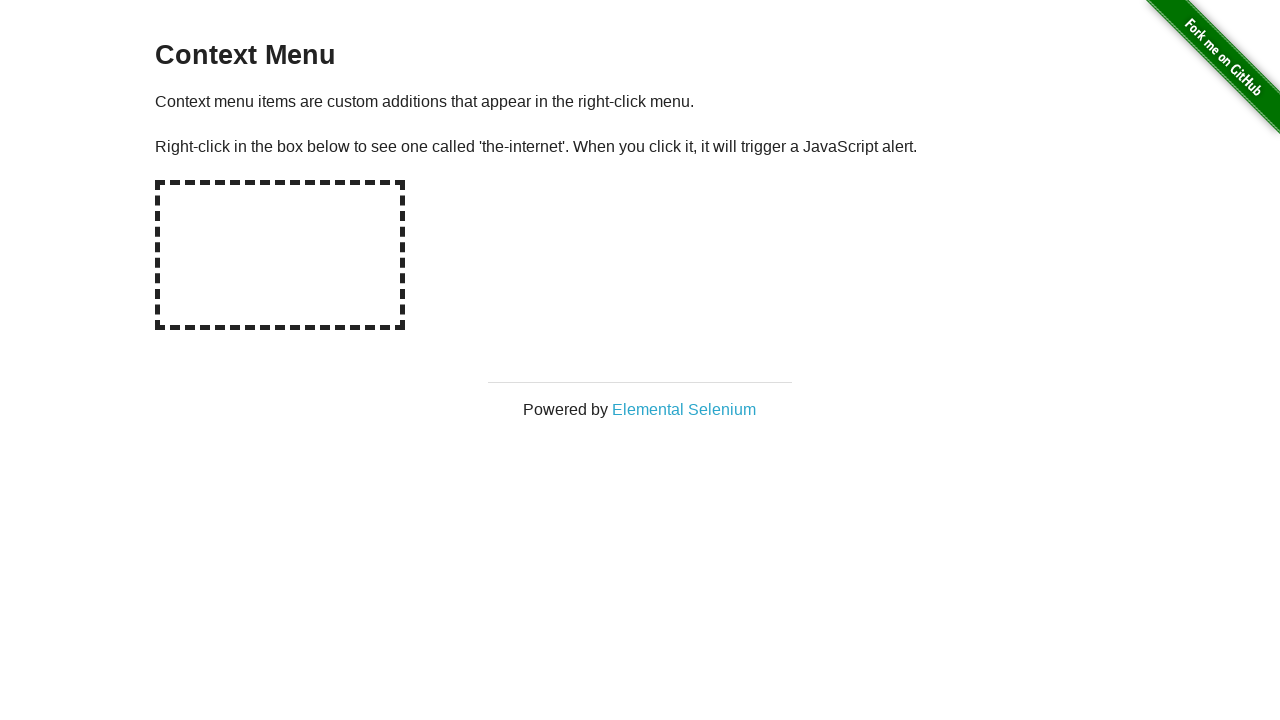

Context menu page loaded and hot-spot element is visible
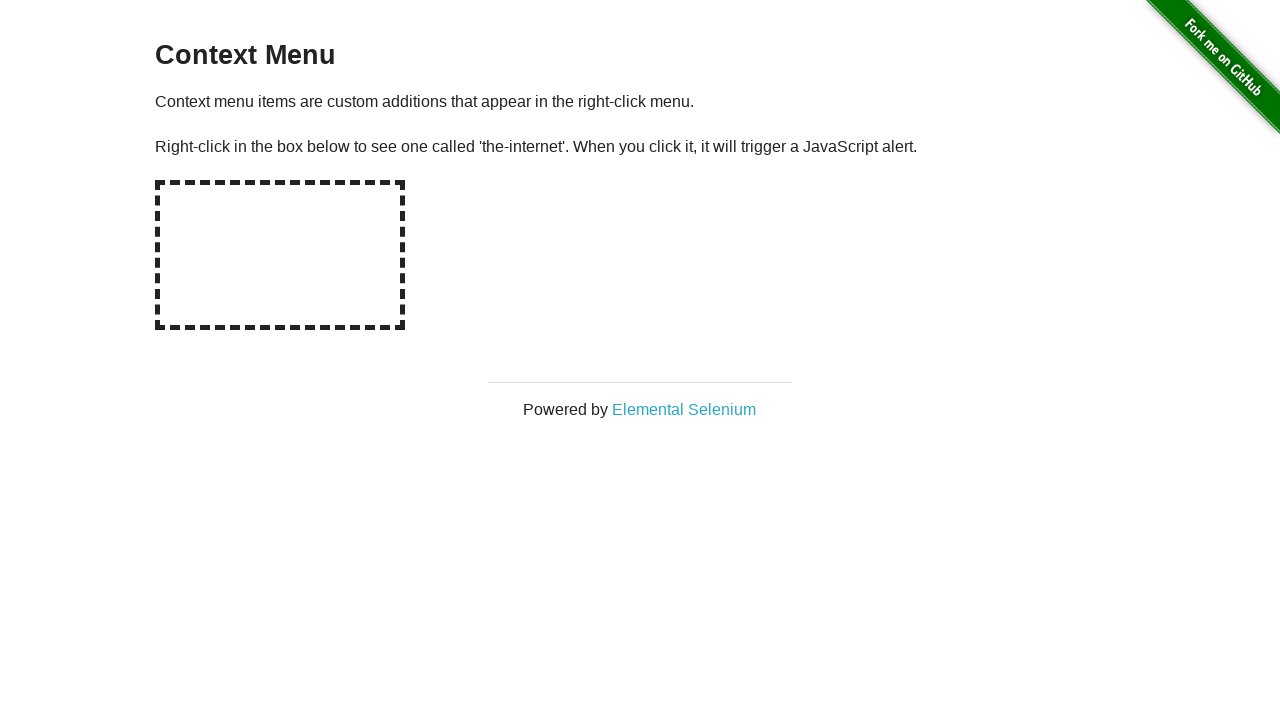

Right-clicked on the hot-spot area at (280, 255) on #hot-spot
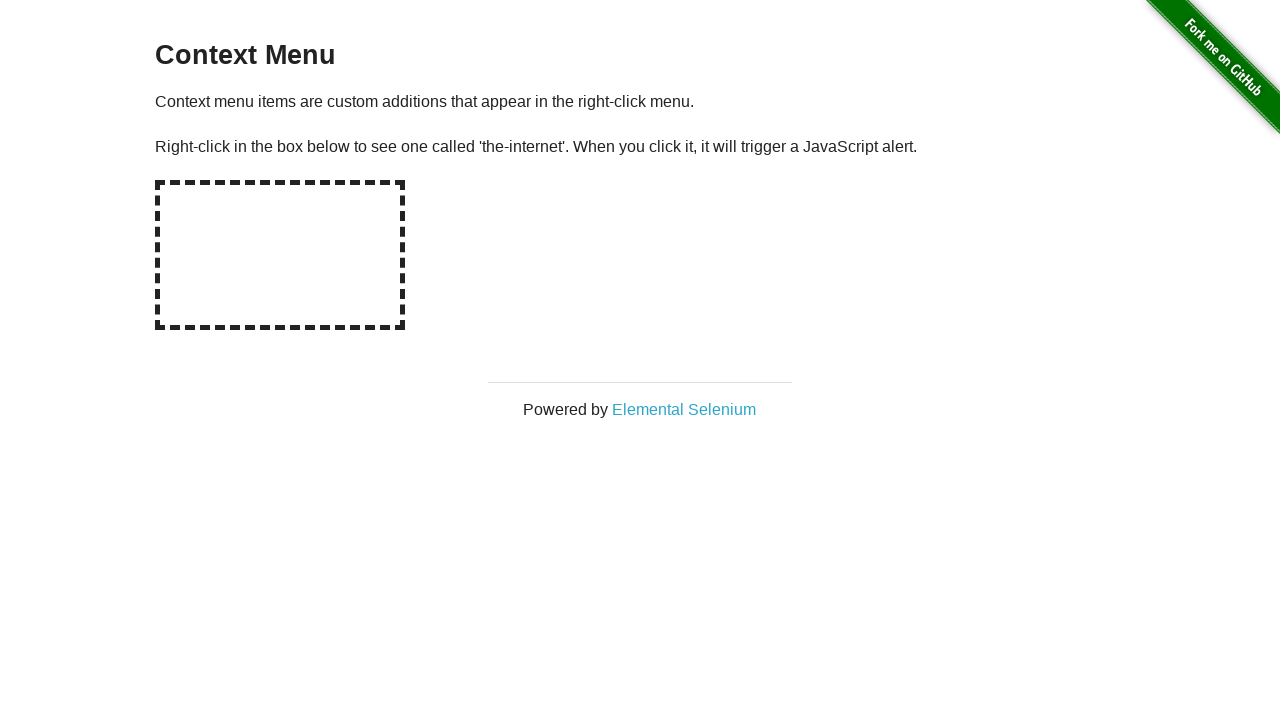

Set up initial alert dialog handler
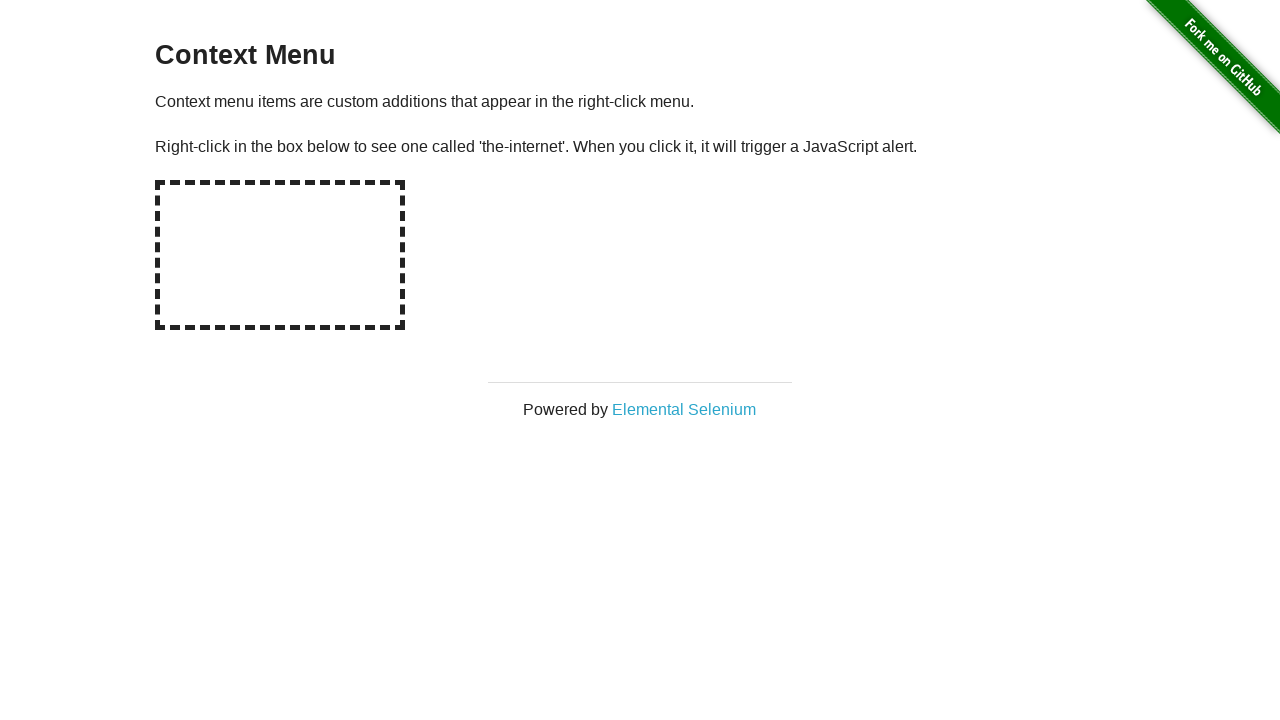

Registered dialog handler with message assertion
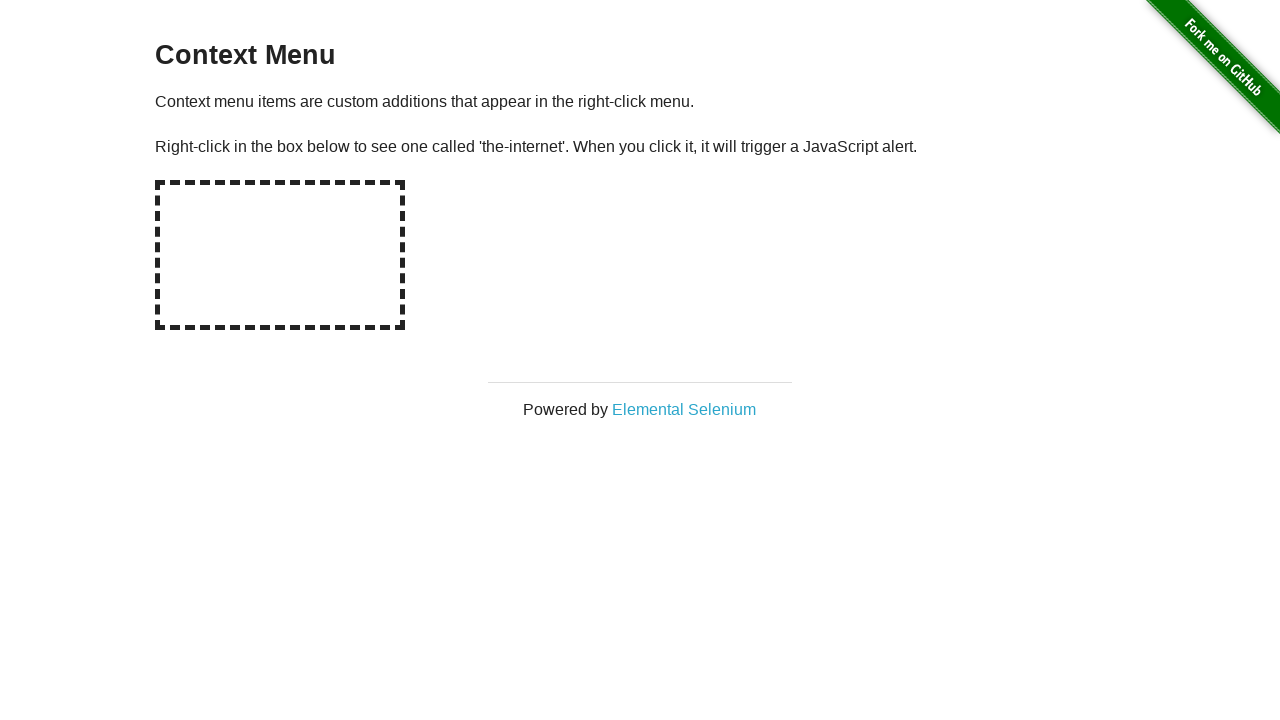

Right-clicked on hot-spot again to verify alert dialog handler works correctly at (280, 255) on #hot-spot
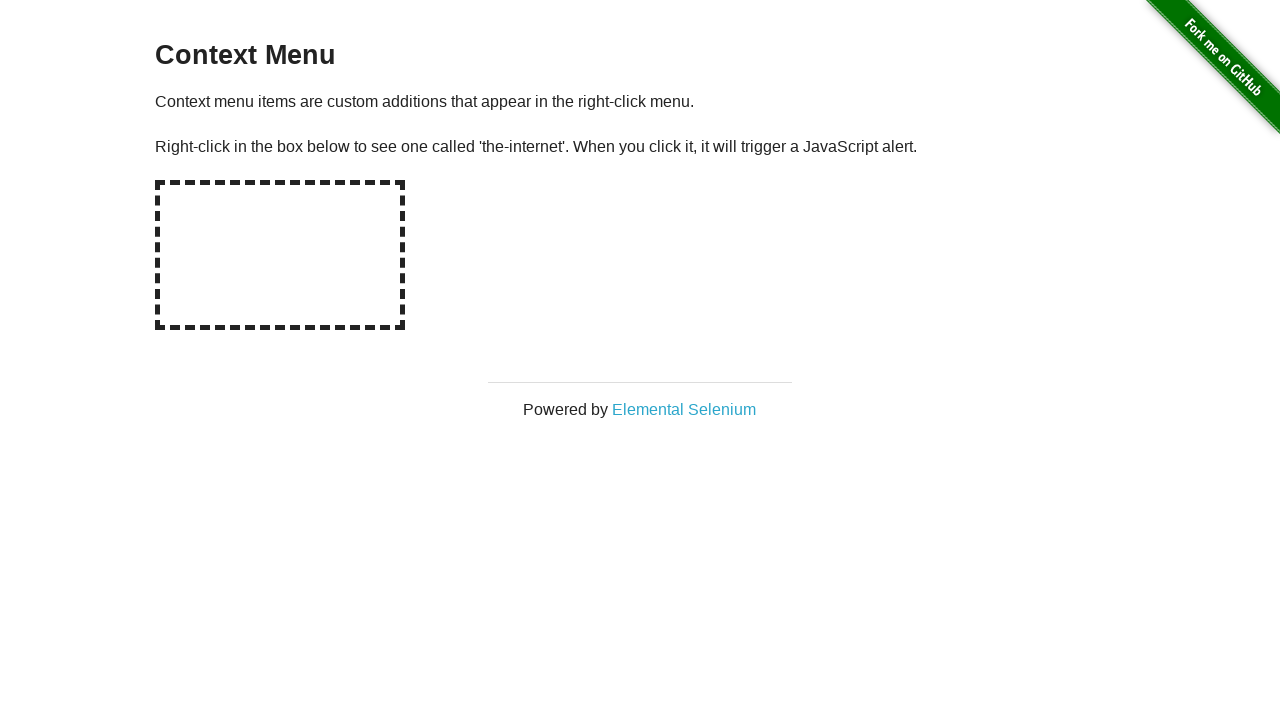

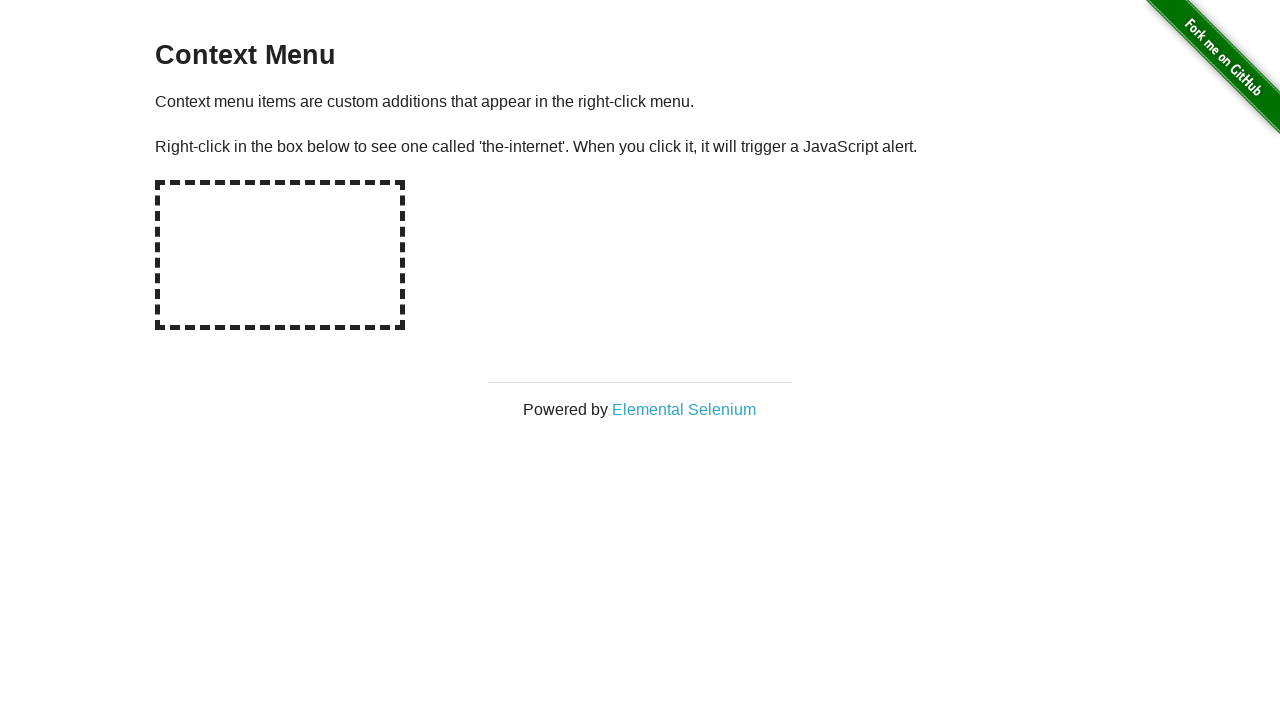